Demonstrates clearing an email input field to remove any existing content

Starting URL: https://www.selenium.dev/selenium/web/inputs.html

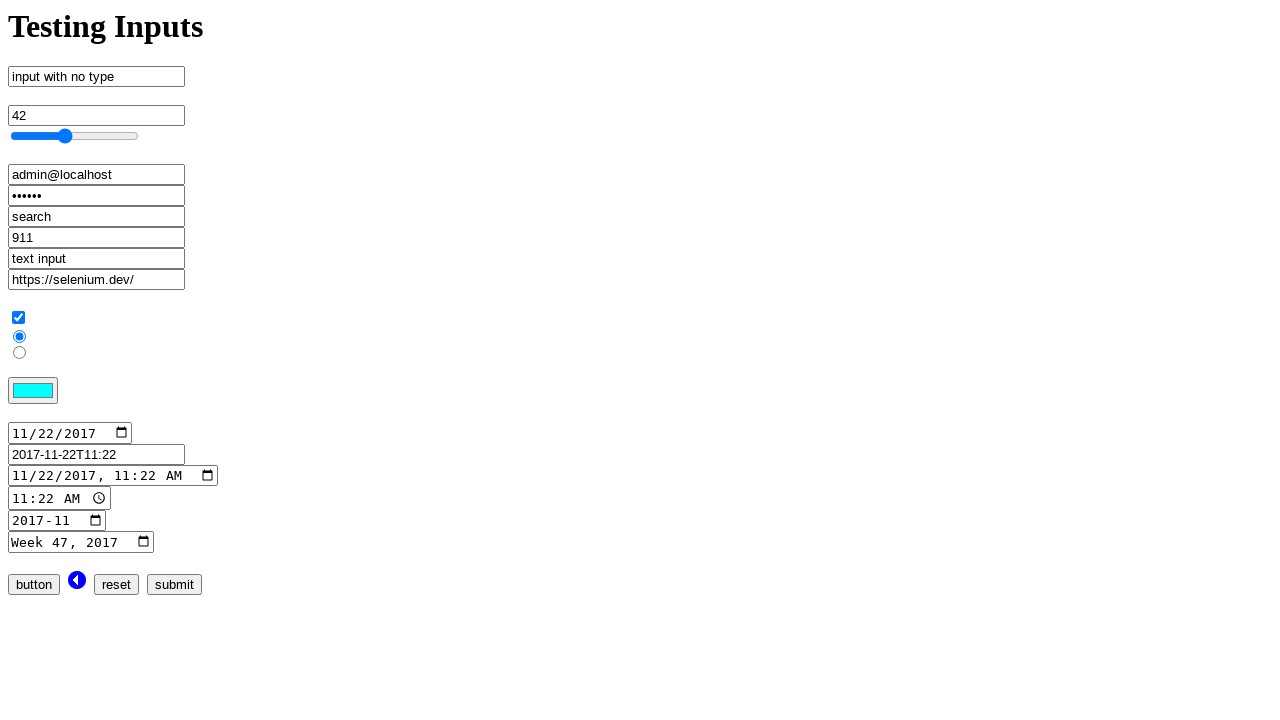

Navigated to inputs test page
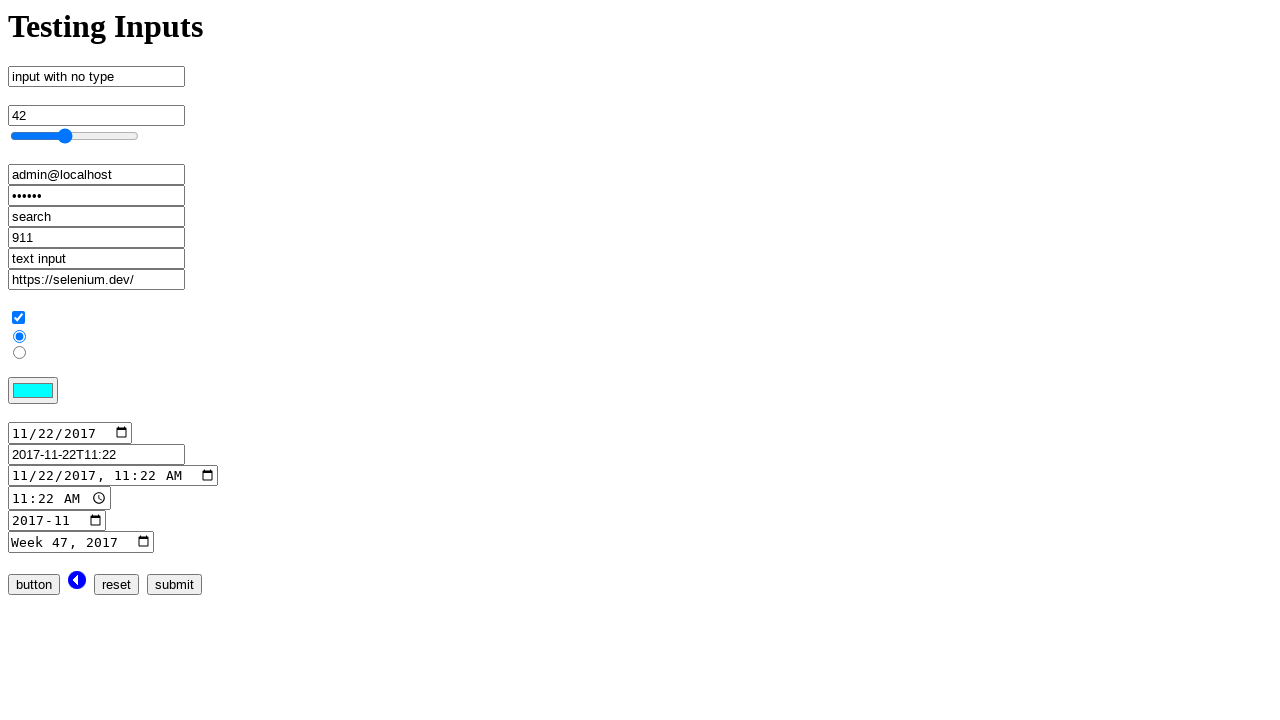

Cleared the email input field by filling it with empty string on input[name='email_input']
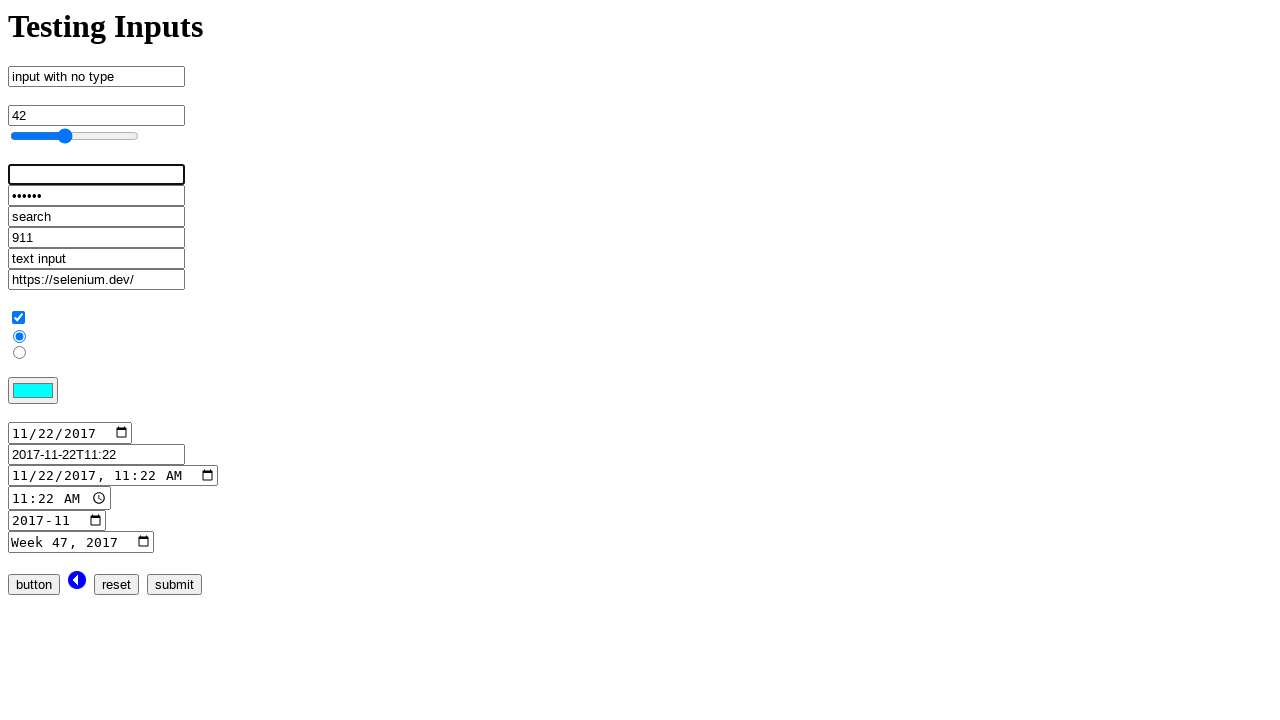

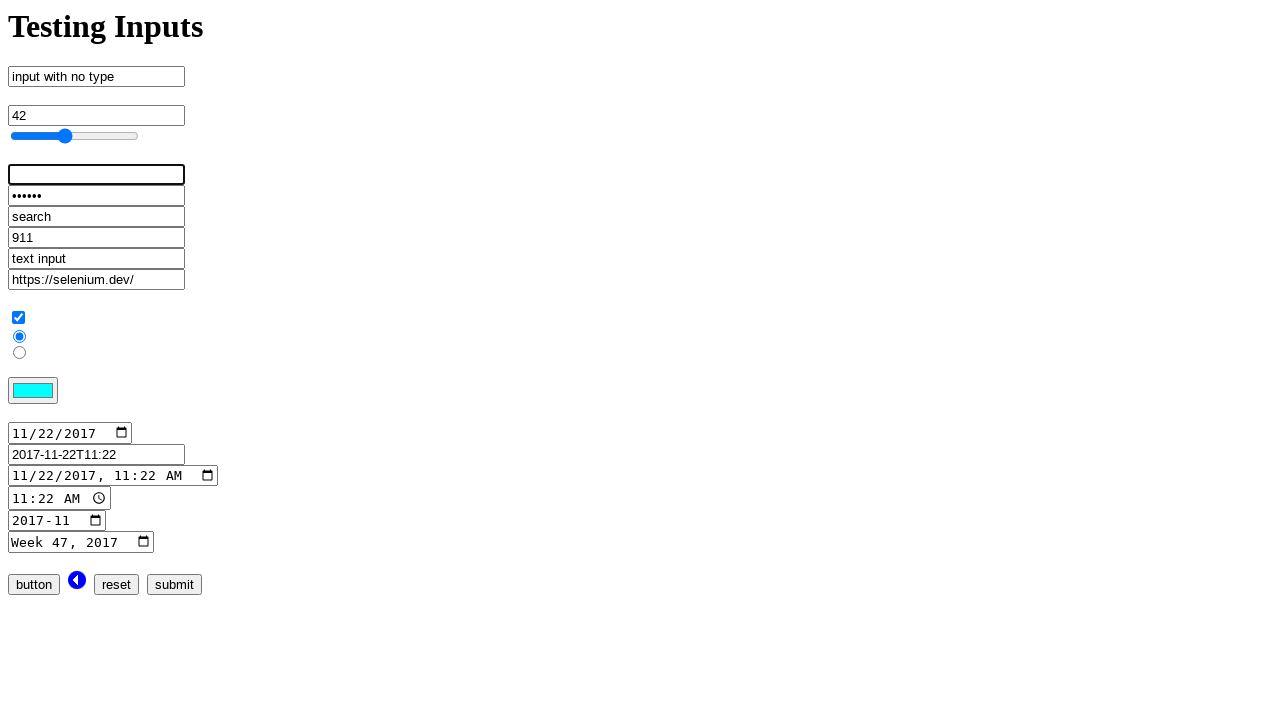